Navigates to a page, clicks a specific link, then fills out a registration form with personal information and submits it

Starting URL: http://suninjuly.github.io/find_link_text

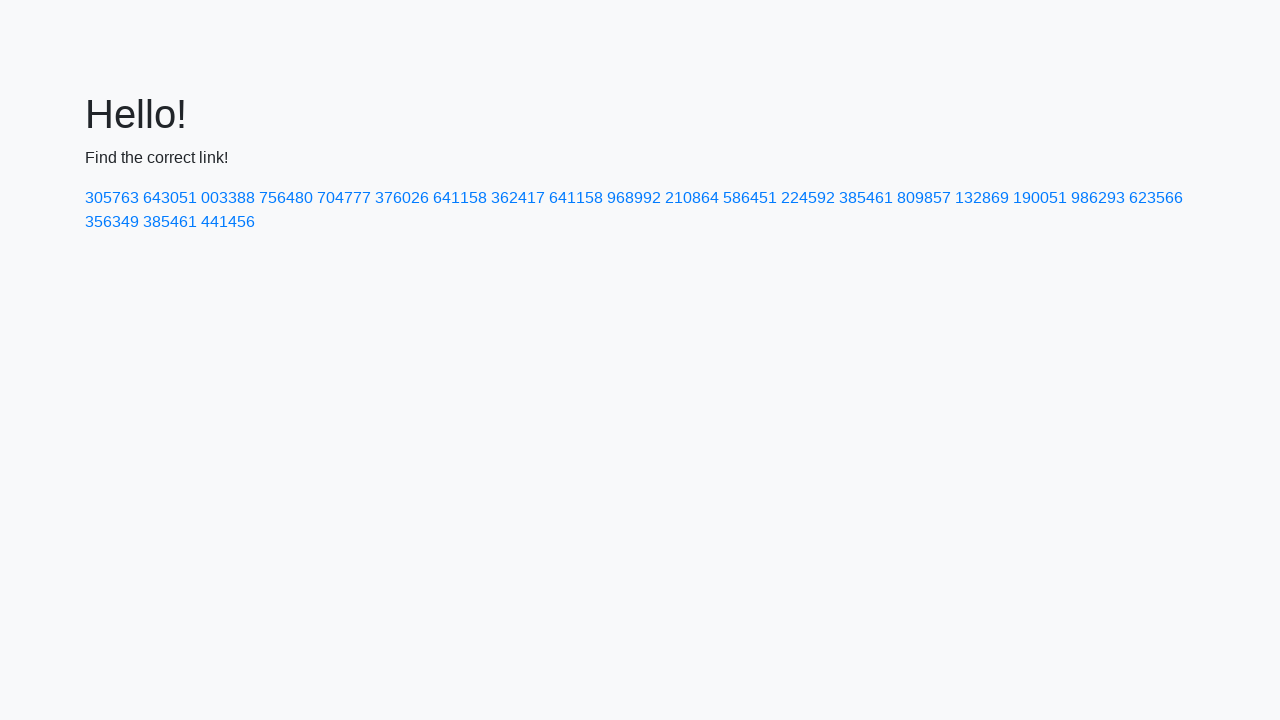

Navigated to the starting page
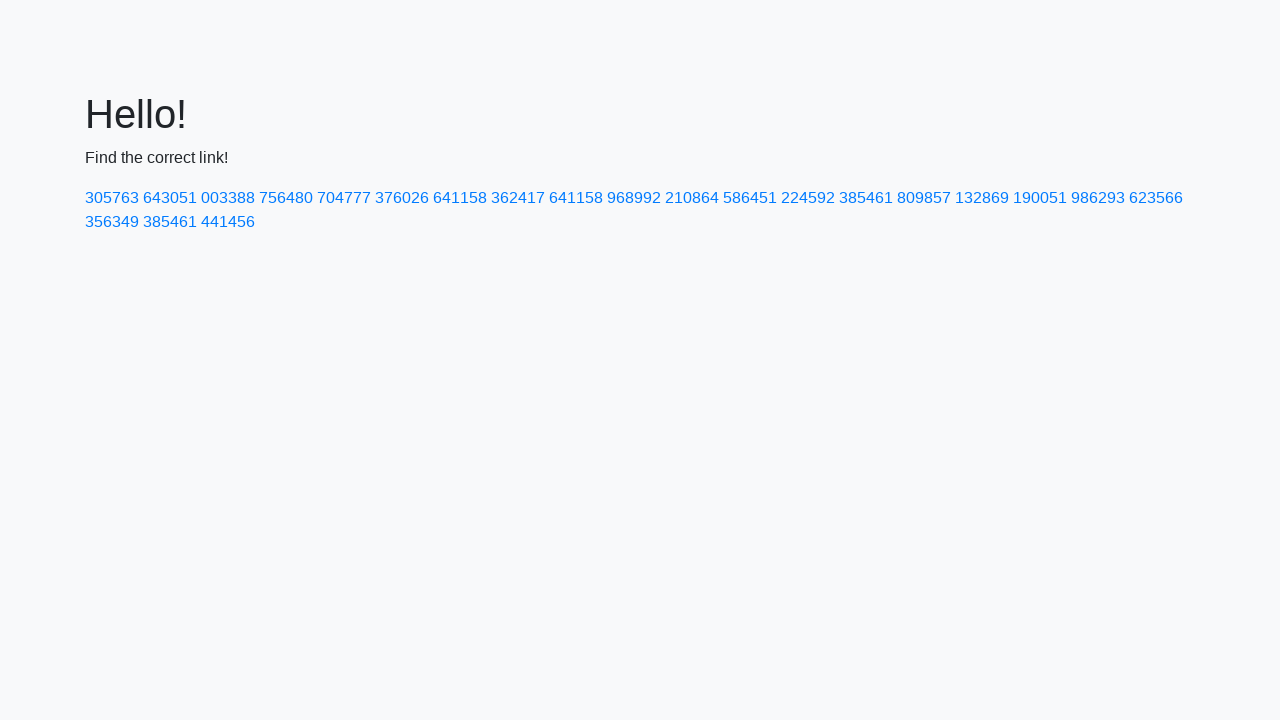

Clicked the link with text '224592' at (808, 198) on a:has-text('224592')
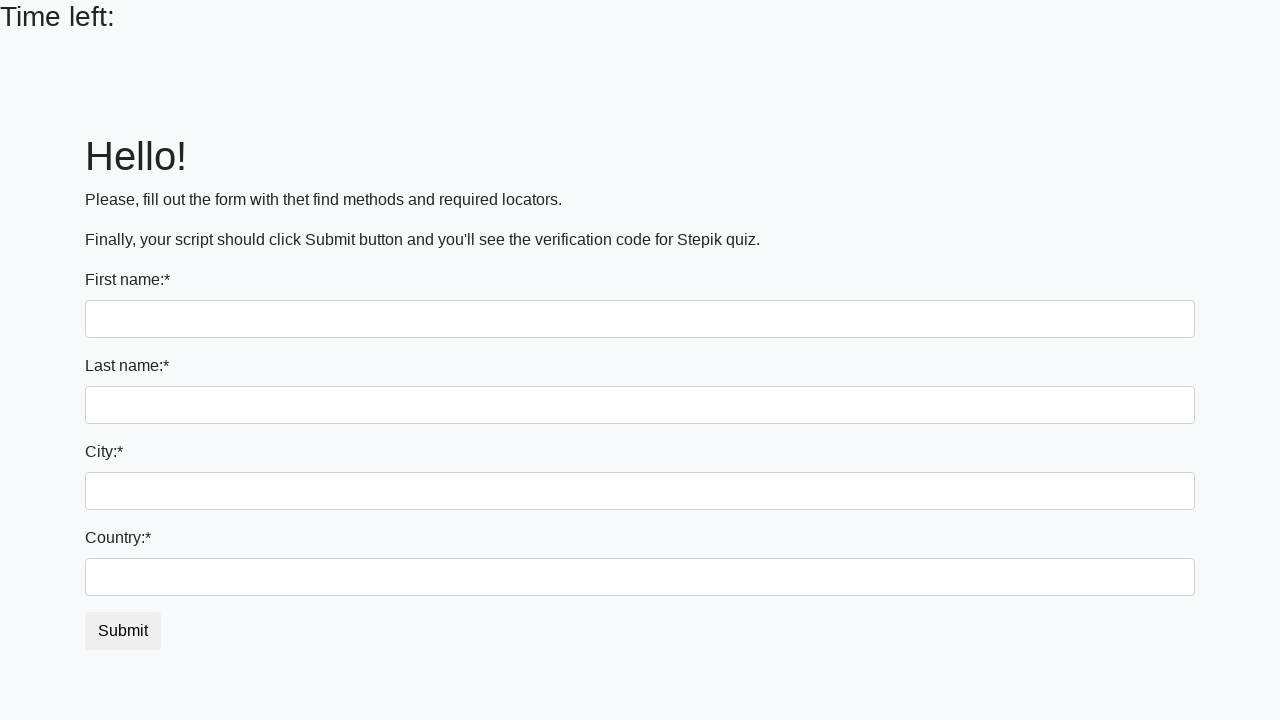

Filled first name field with 'Ivan' on input:first-of-type
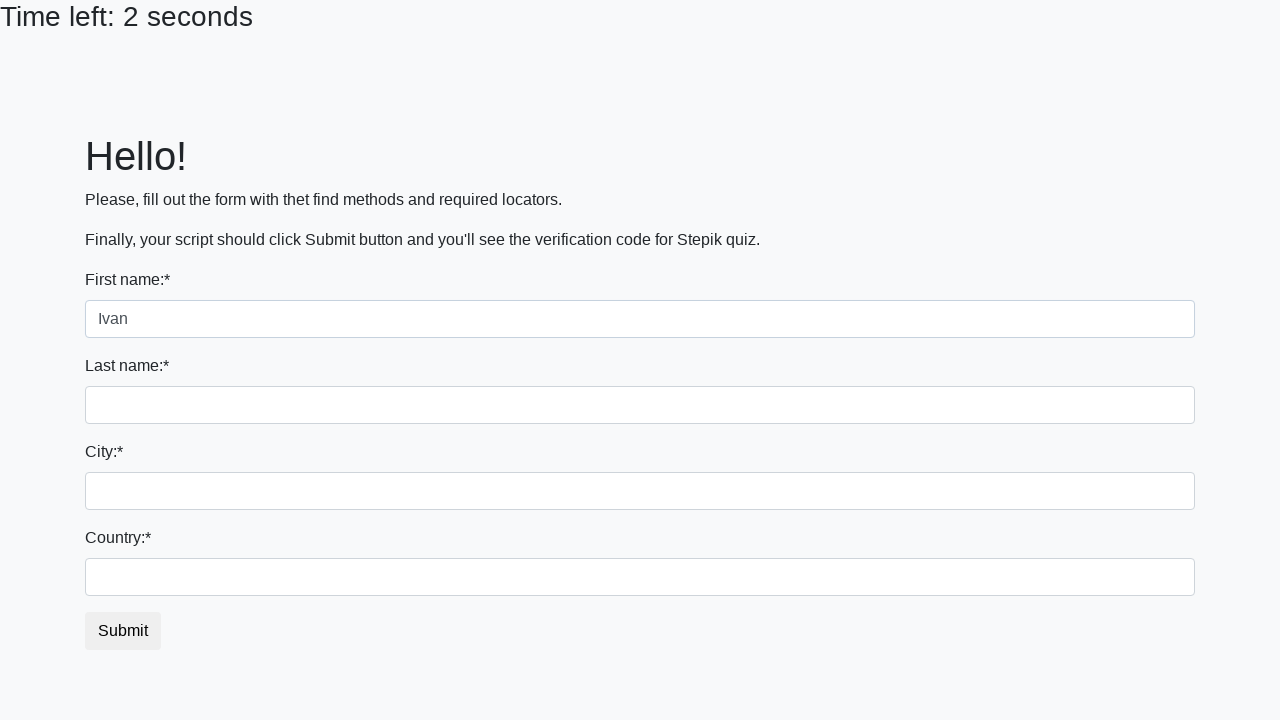

Filled last name field with 'Petrov' on input[name='last_name']
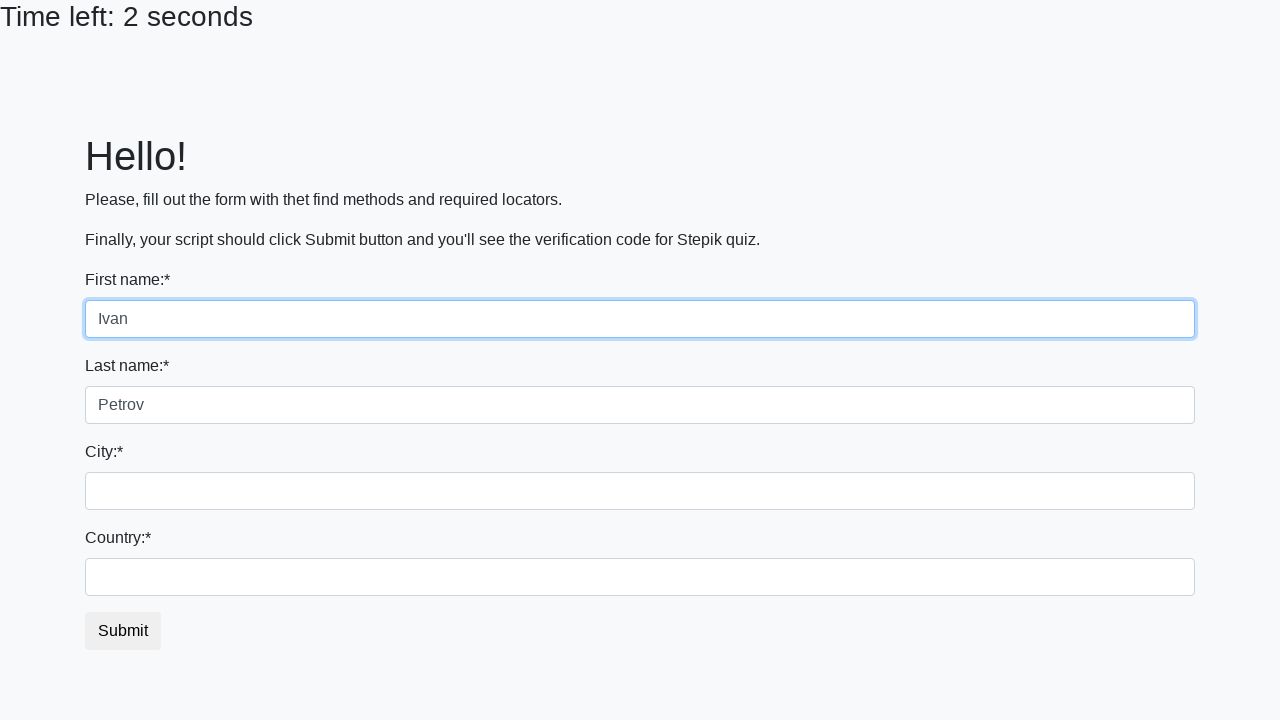

Filled city field with 'Smolensk' on .form-control.city
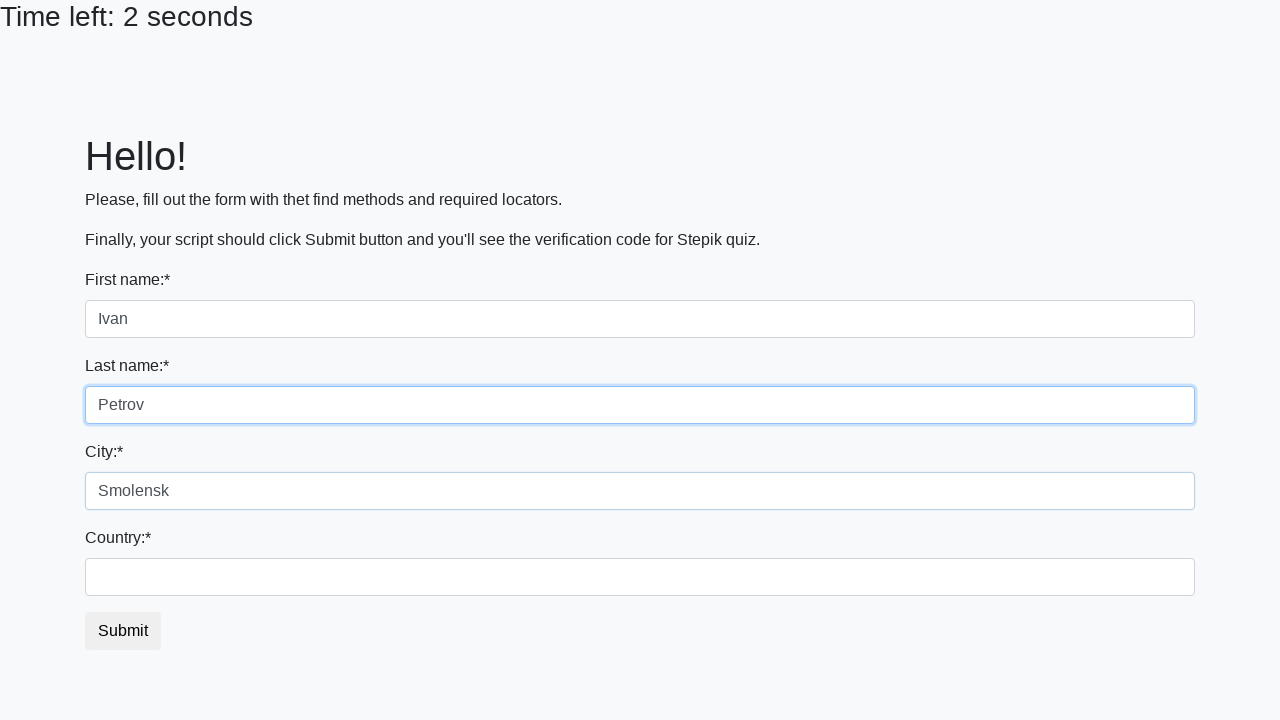

Filled country field with 'Russia' on #country
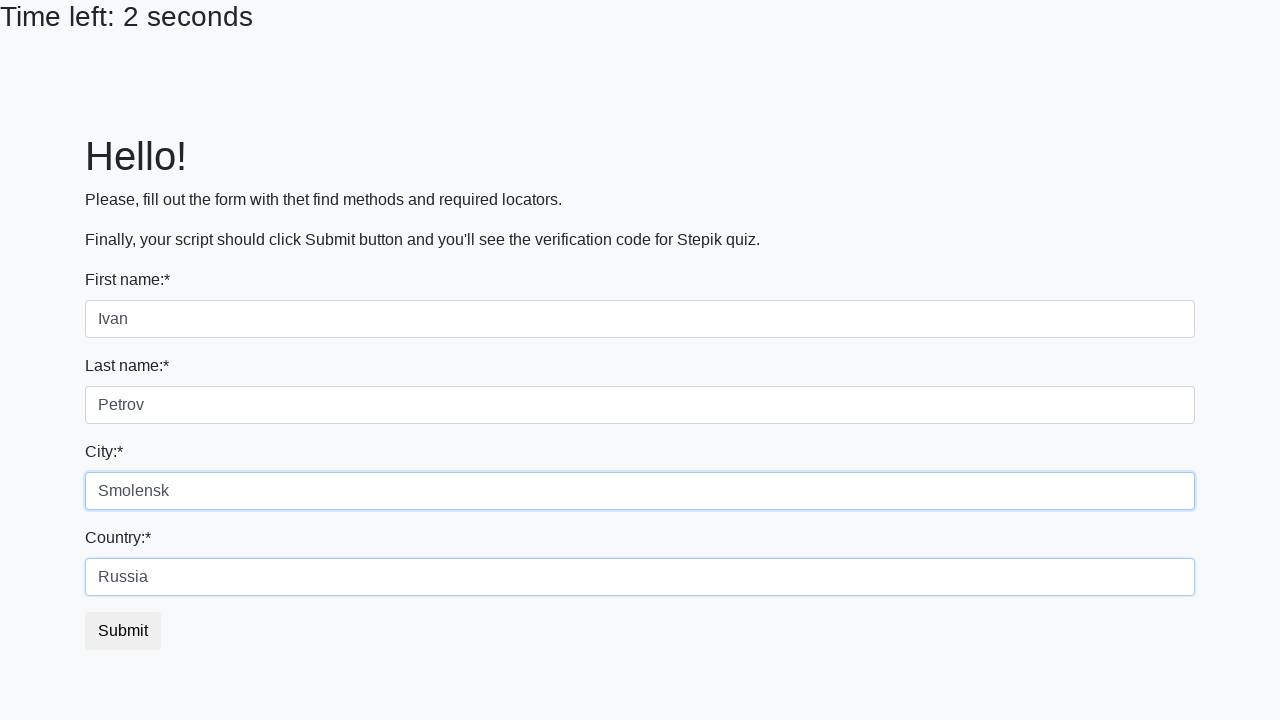

Clicked submit button to register at (123, 631) on .btn.btn-default
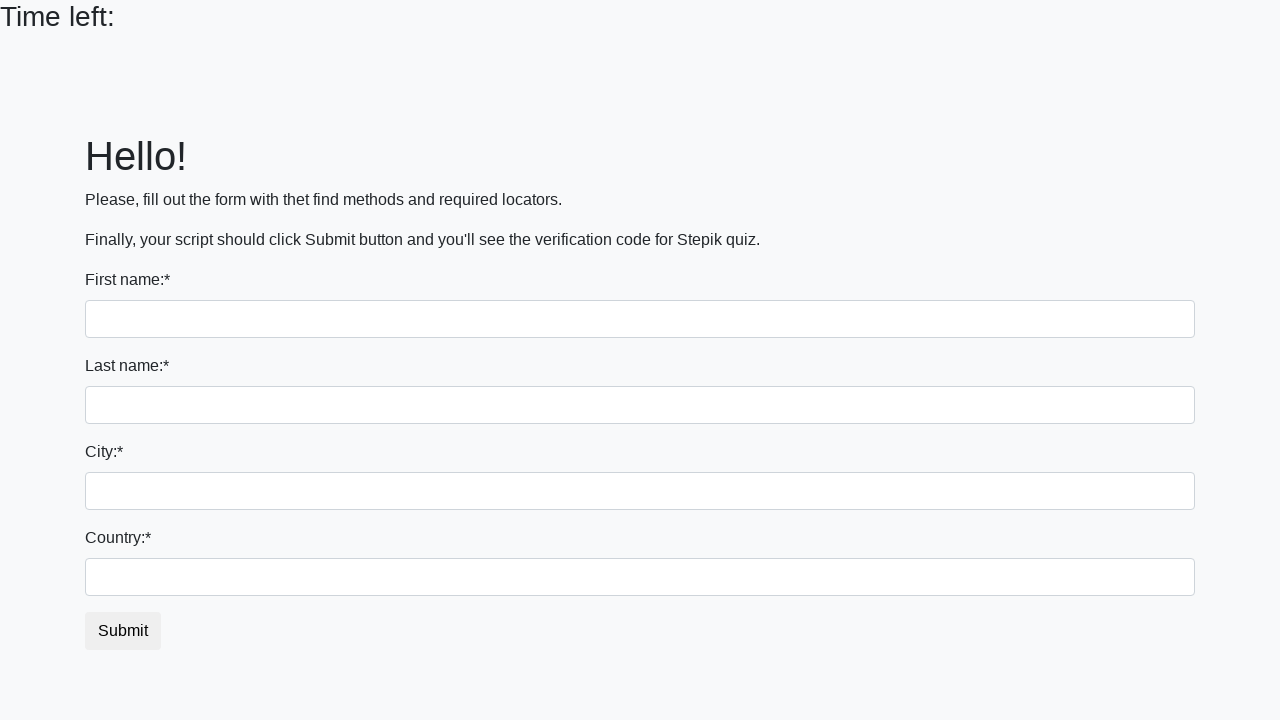

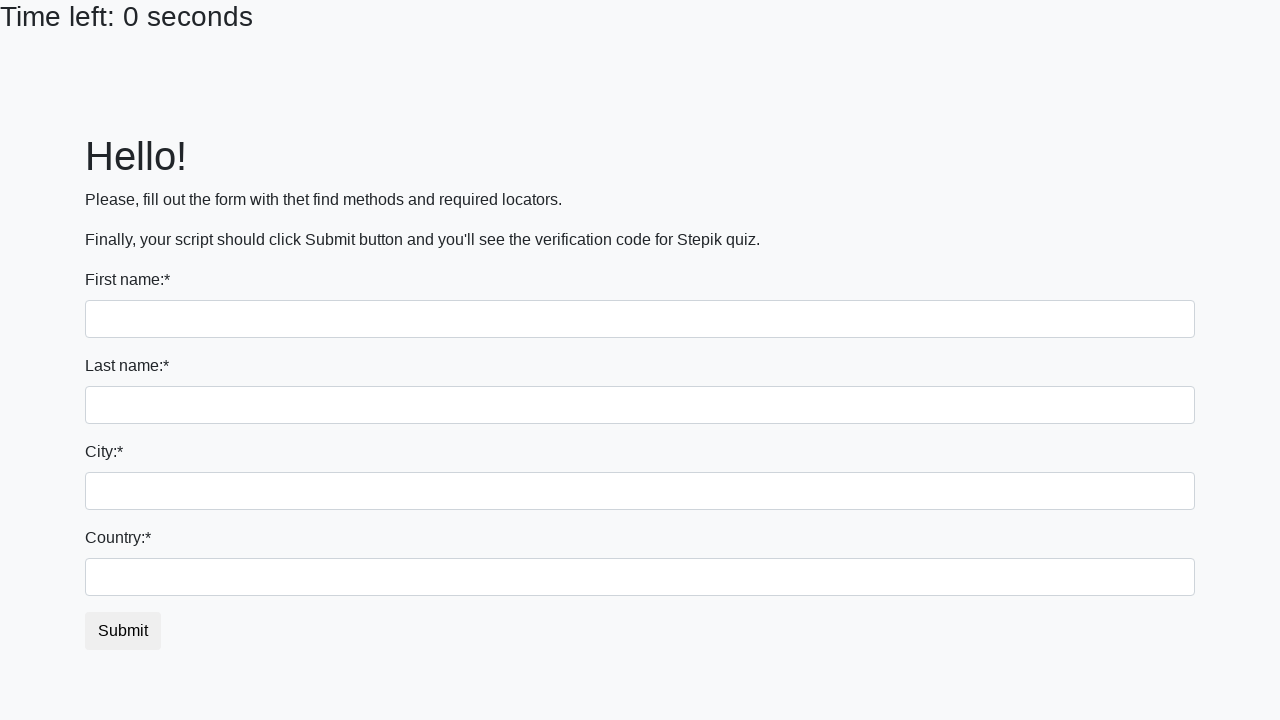